Tests Apple website navigation by verifying page title and URL, then performs browser navigation using back and forward buttons

Starting URL: https://www.apple.com

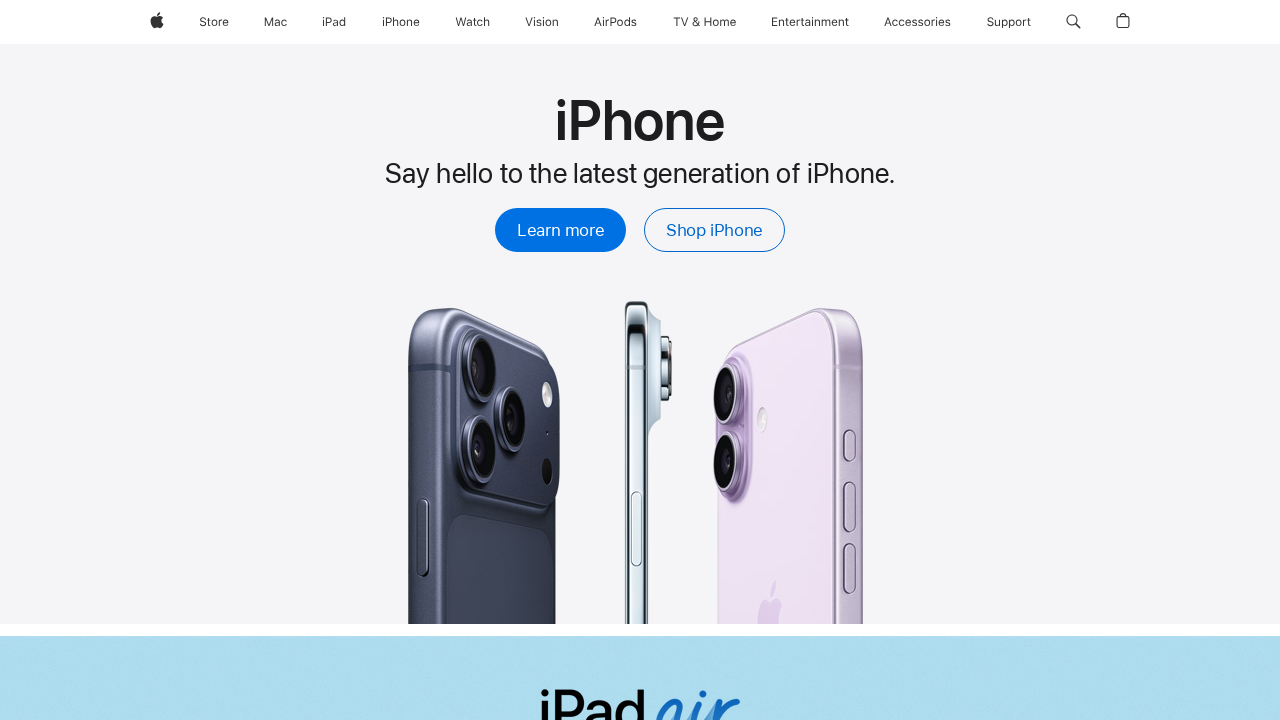

Verified page title is 'Apple'
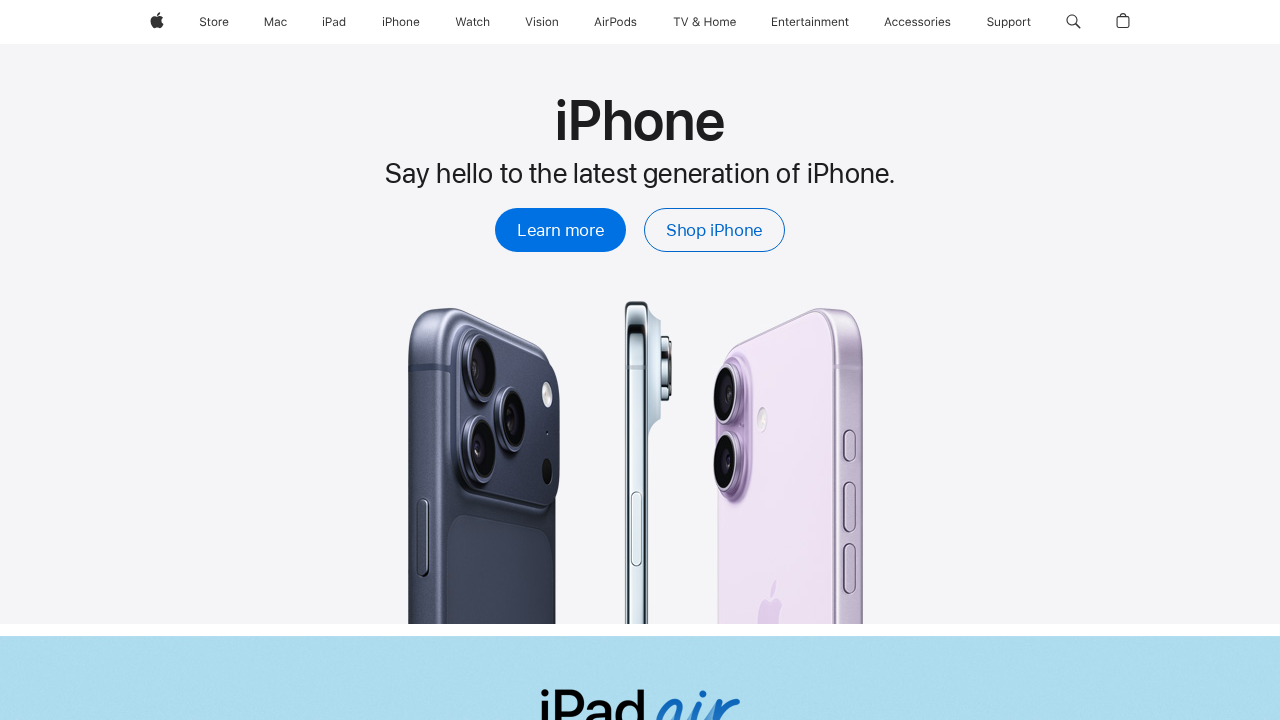

Verified current URL is https://www.apple.com/
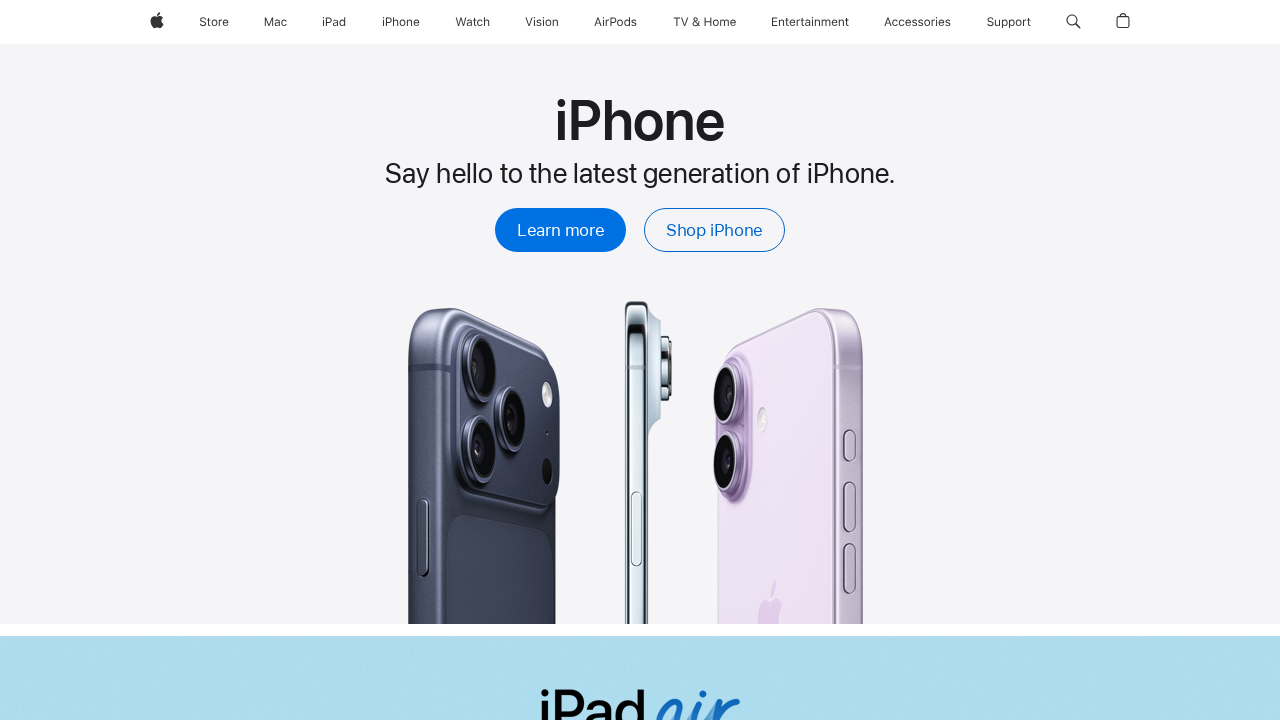

Navigated back using browser back button
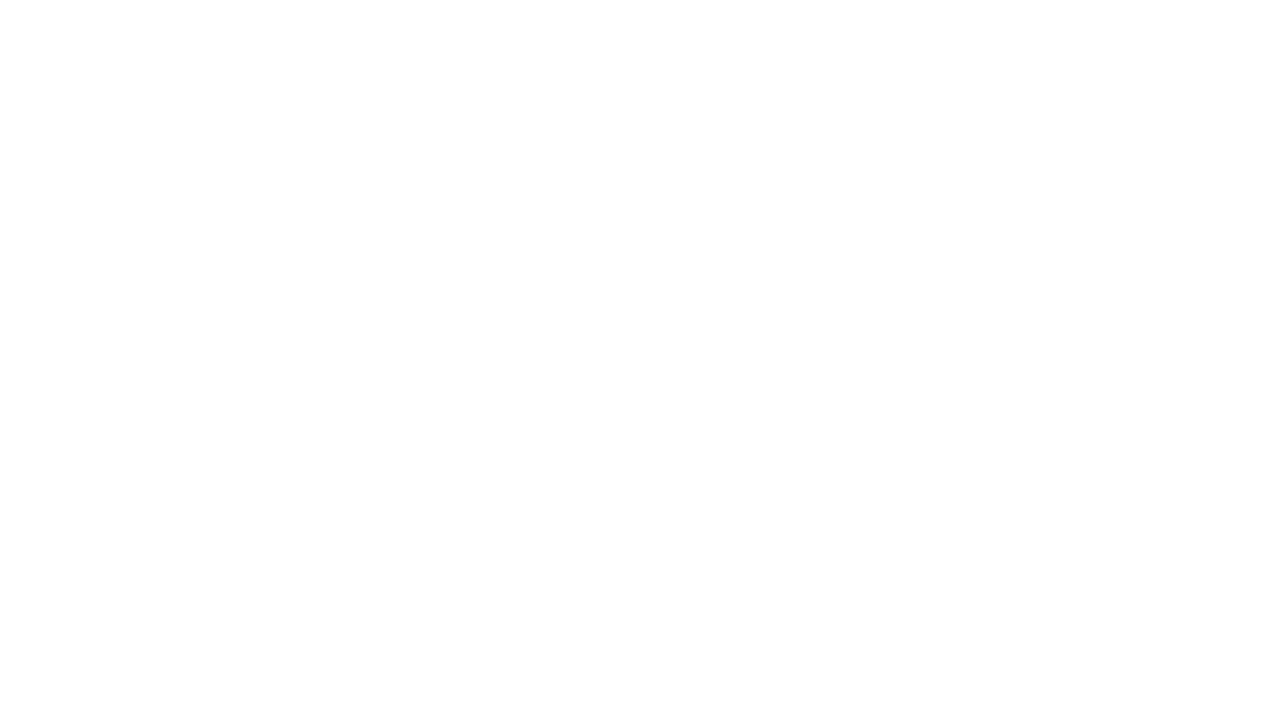

Navigated forward using browser forward button to return to Apple website
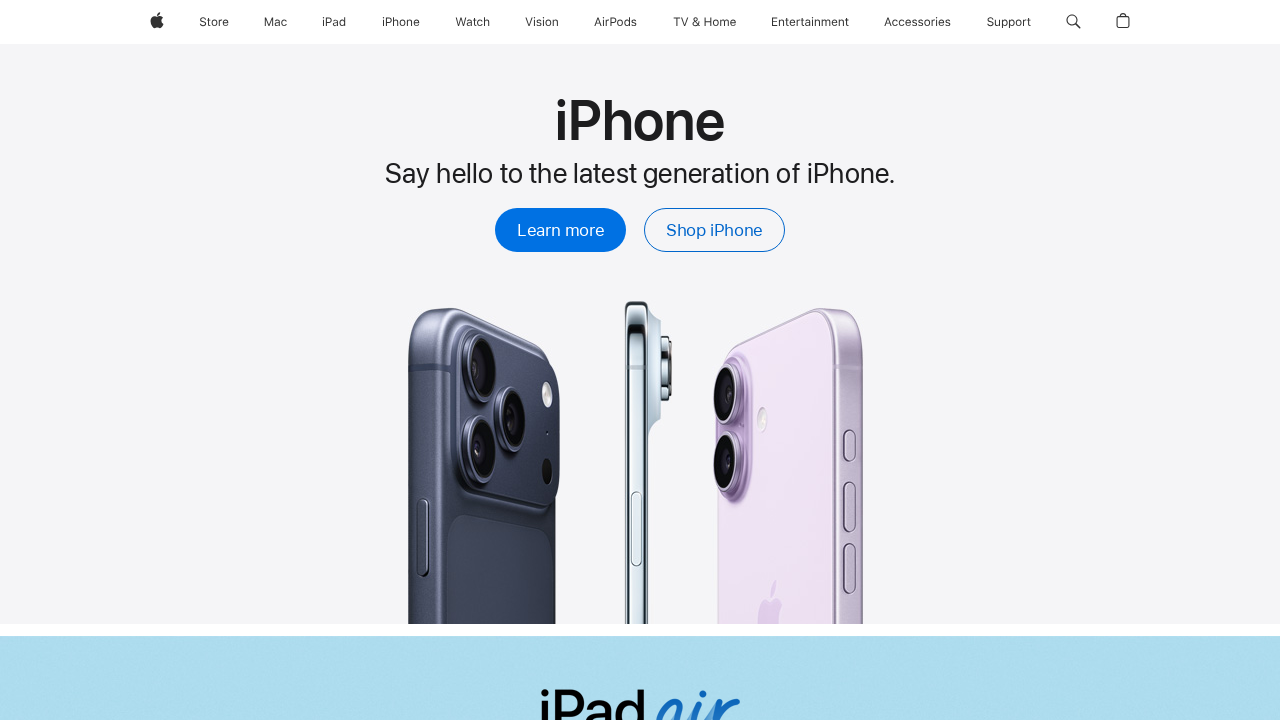

Waited for network idle state to ensure page navigation completed
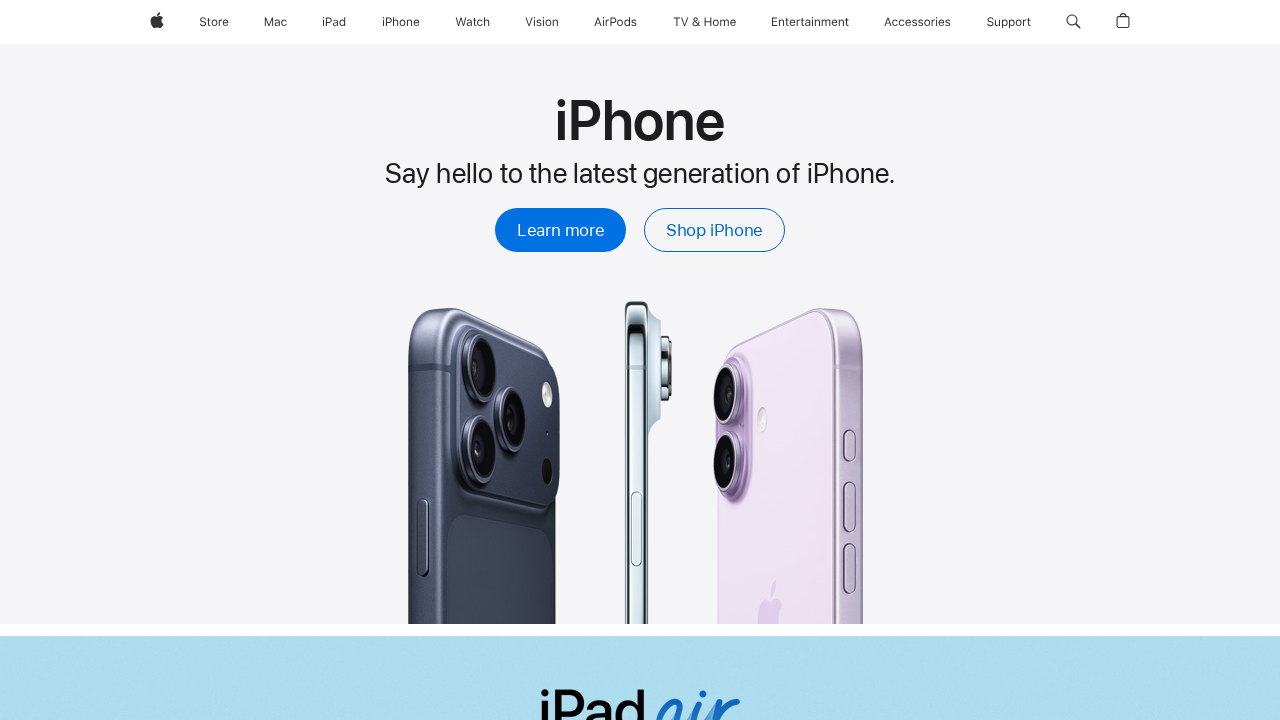

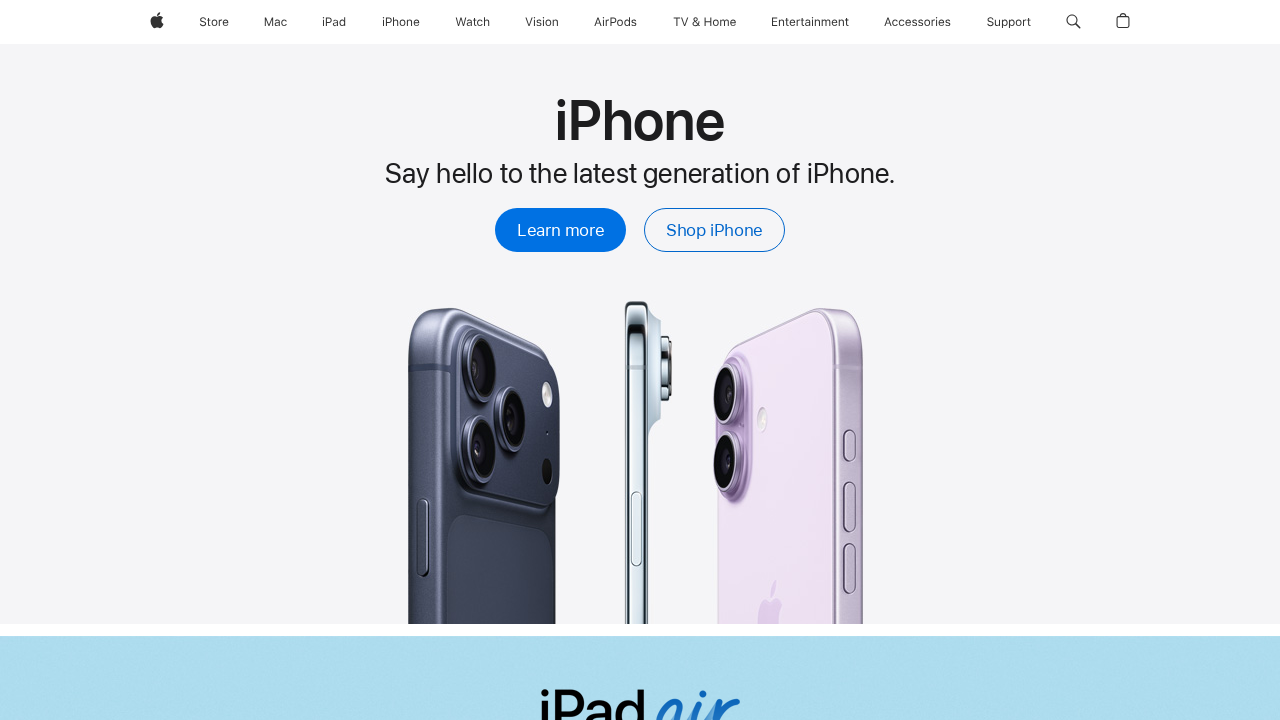